Tests that new items are appended to the bottom of the list by creating 3 todos and verifying the count

Starting URL: https://demo.playwright.dev/todomvc

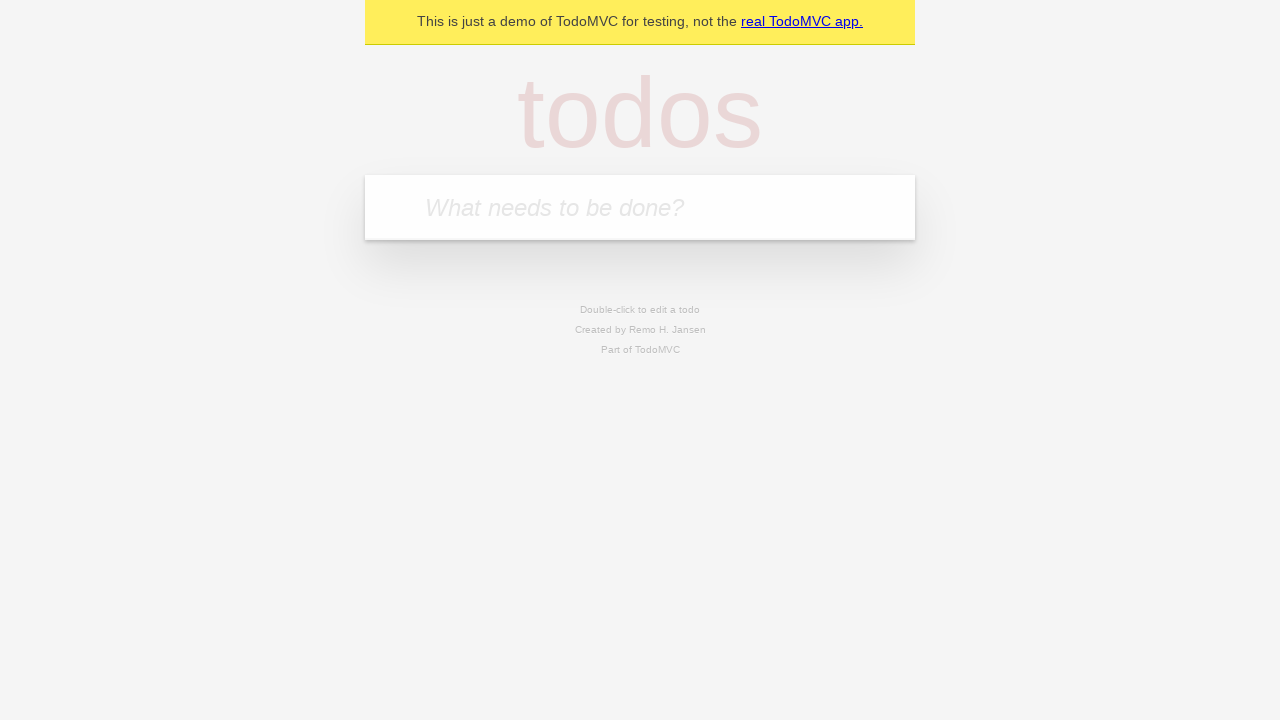

Filled todo input with 'buy some cheese' on internal:attr=[placeholder="What needs to be done?"i]
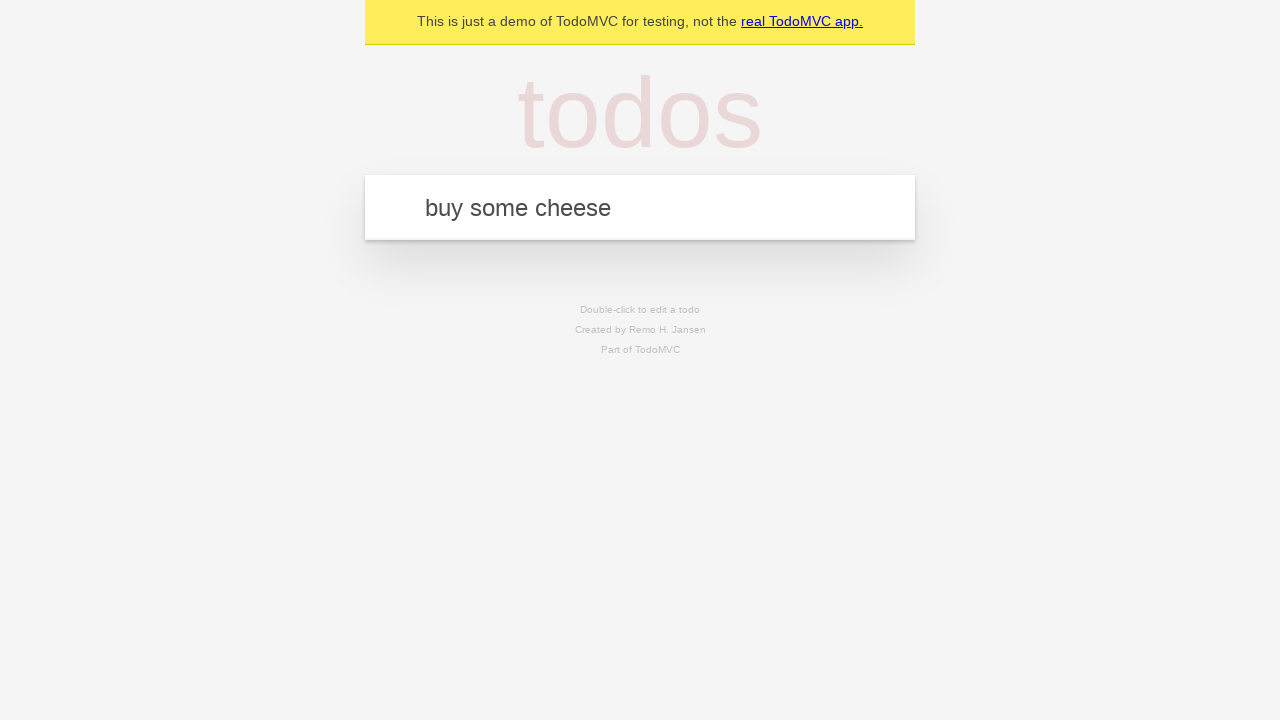

Pressed Enter to add first todo on internal:attr=[placeholder="What needs to be done?"i]
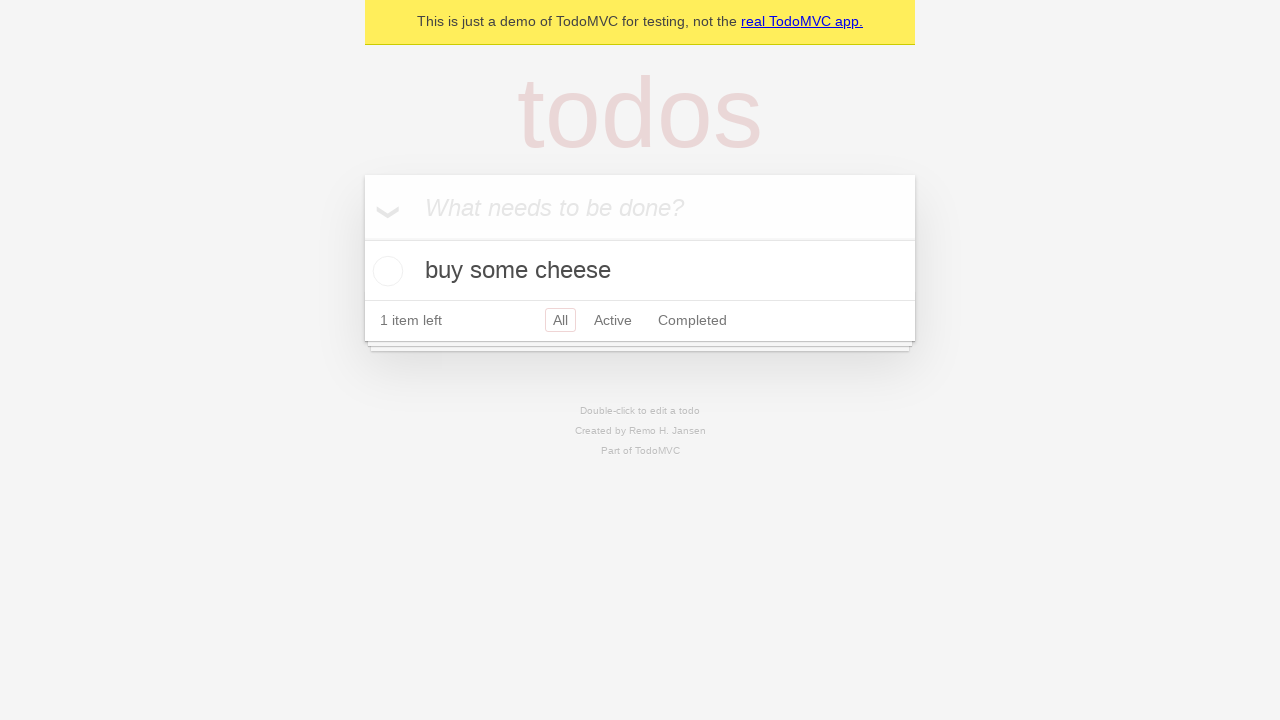

Filled todo input with 'feed the cat' on internal:attr=[placeholder="What needs to be done?"i]
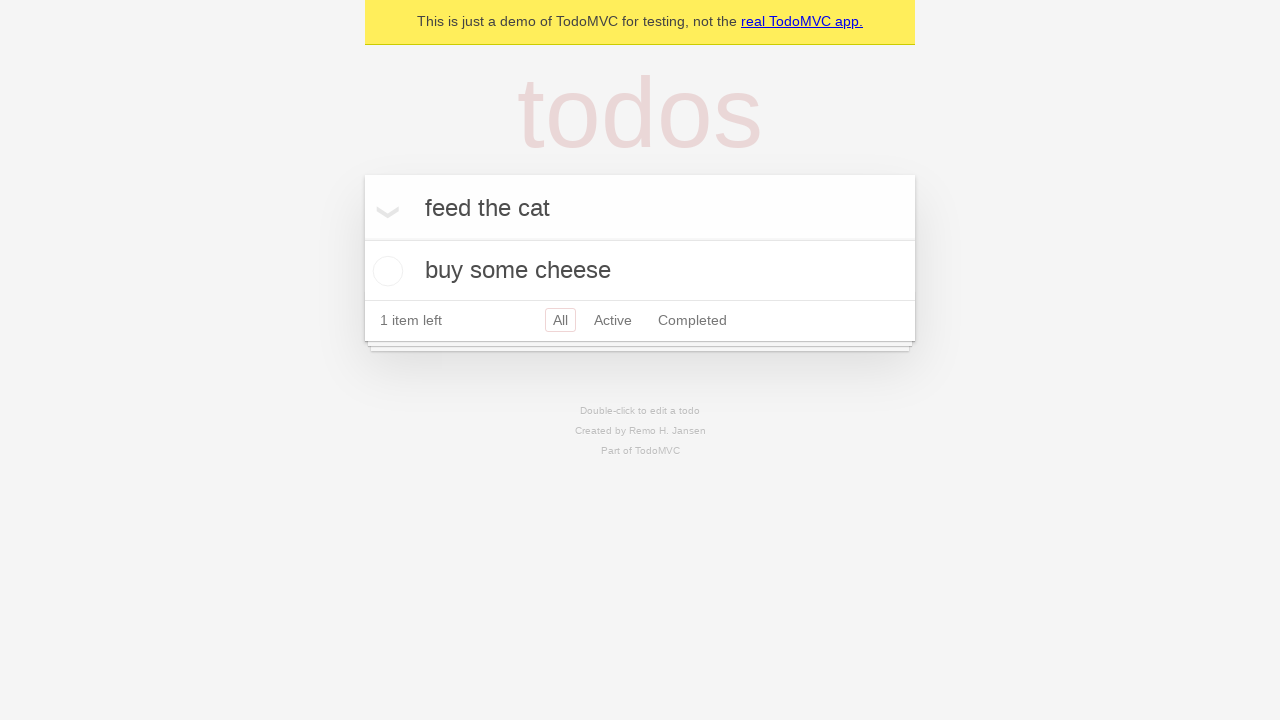

Pressed Enter to add second todo on internal:attr=[placeholder="What needs to be done?"i]
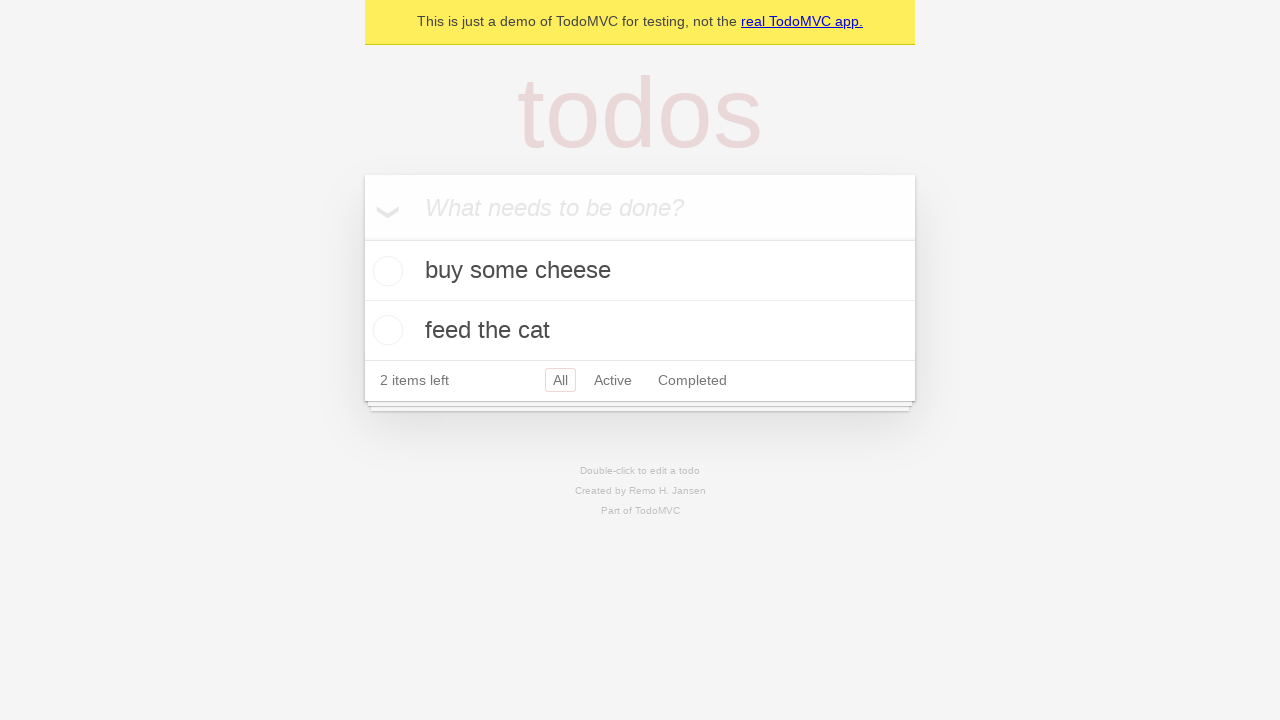

Filled todo input with 'book a doctors appointment' on internal:attr=[placeholder="What needs to be done?"i]
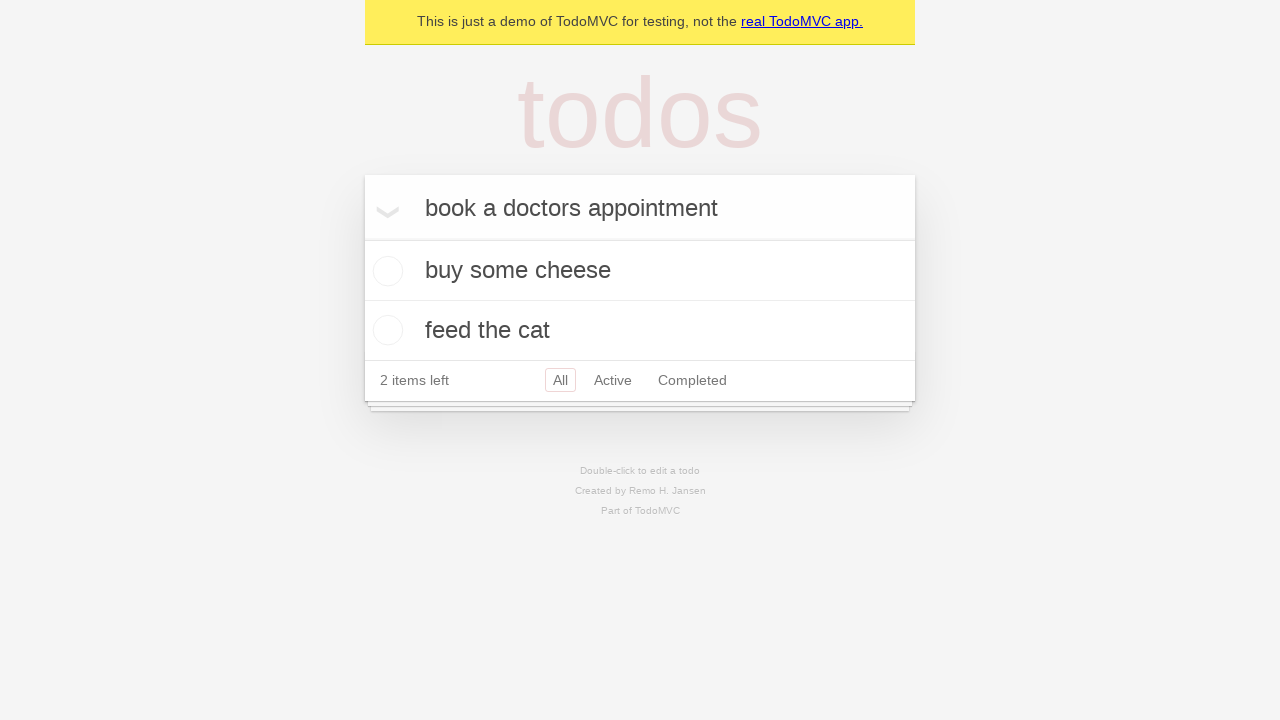

Pressed Enter to add third todo on internal:attr=[placeholder="What needs to be done?"i]
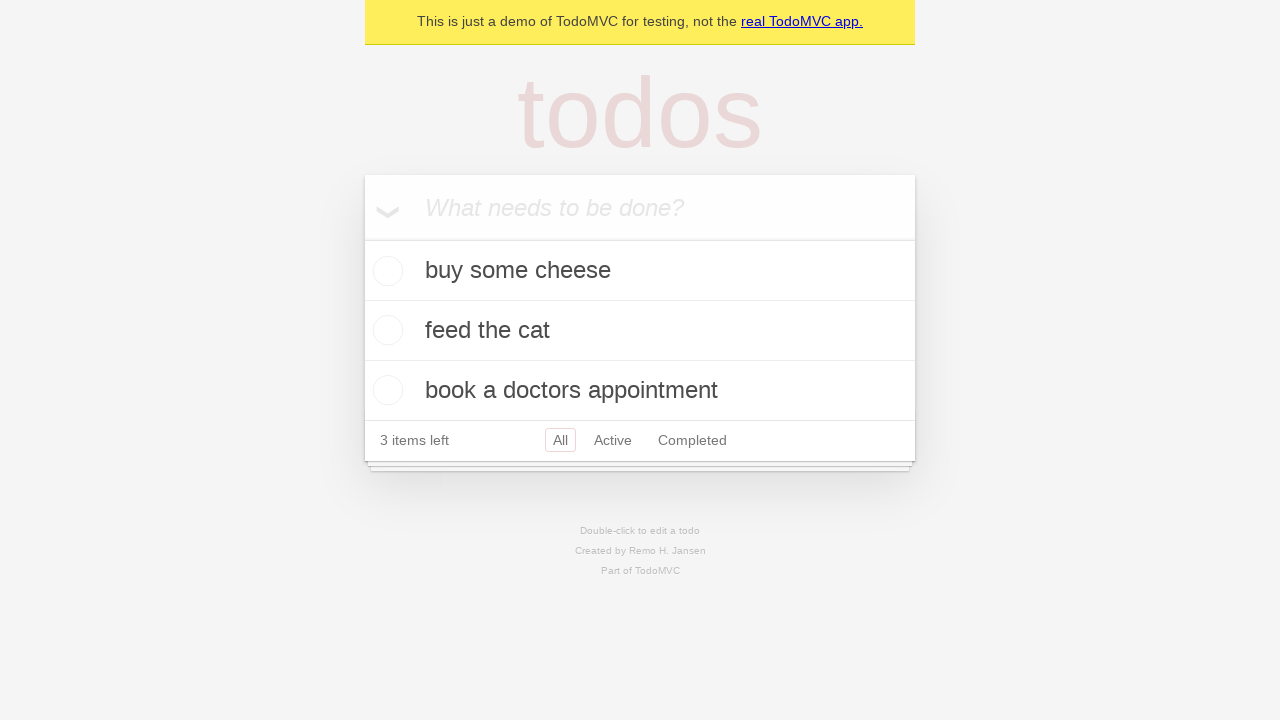

Verified all 3 todos are present with counter showing '3 items left'
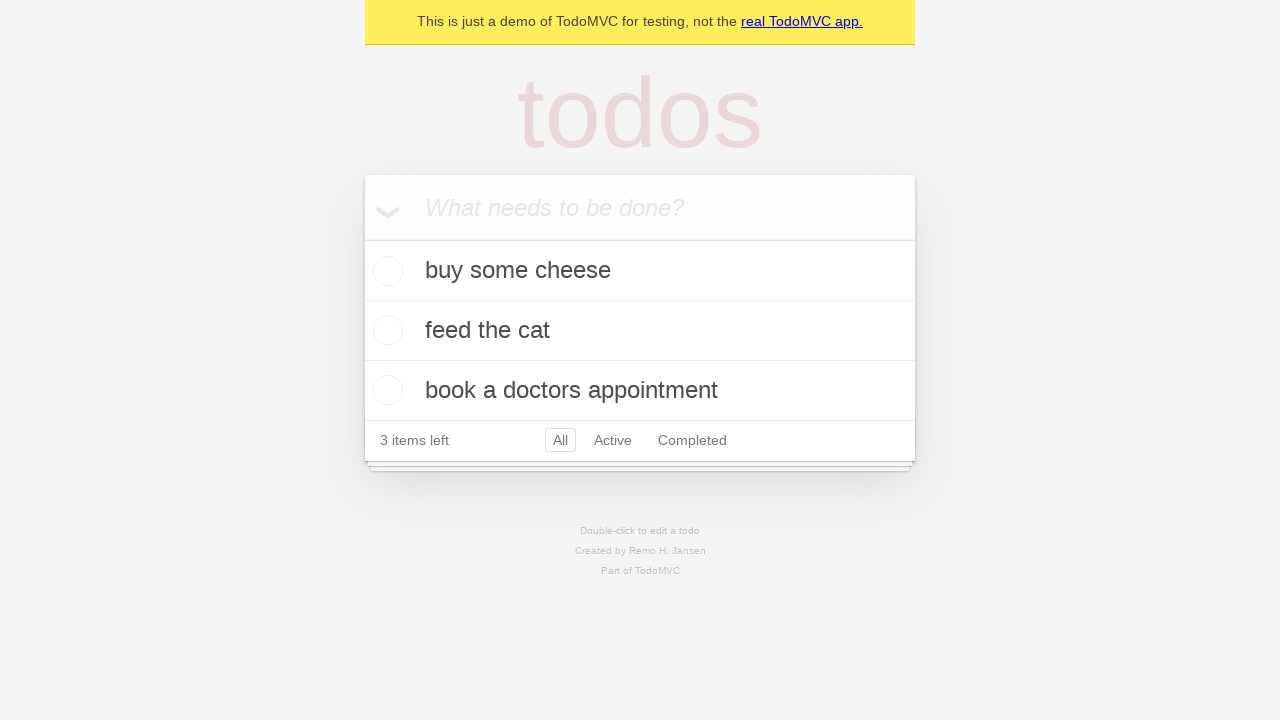

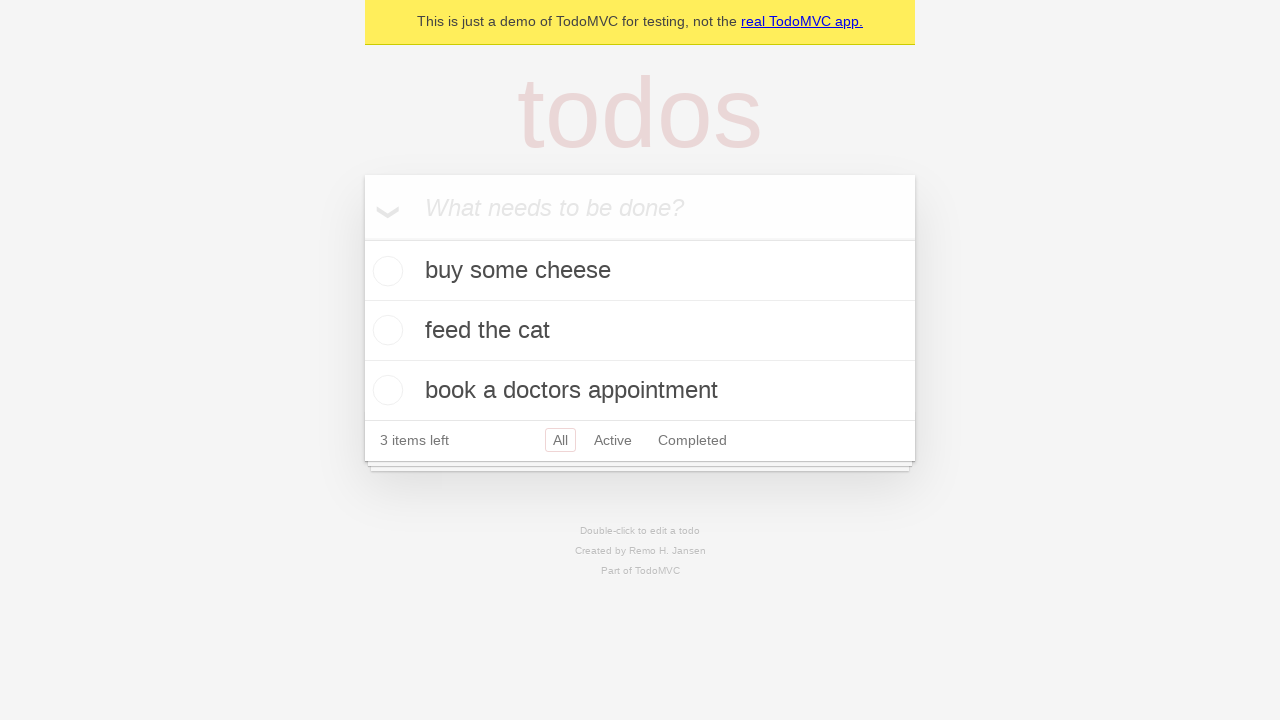